Tests that new todo items are appended to the bottom of the list and the counter displays correctly

Starting URL: https://demo.playwright.dev/todomvc

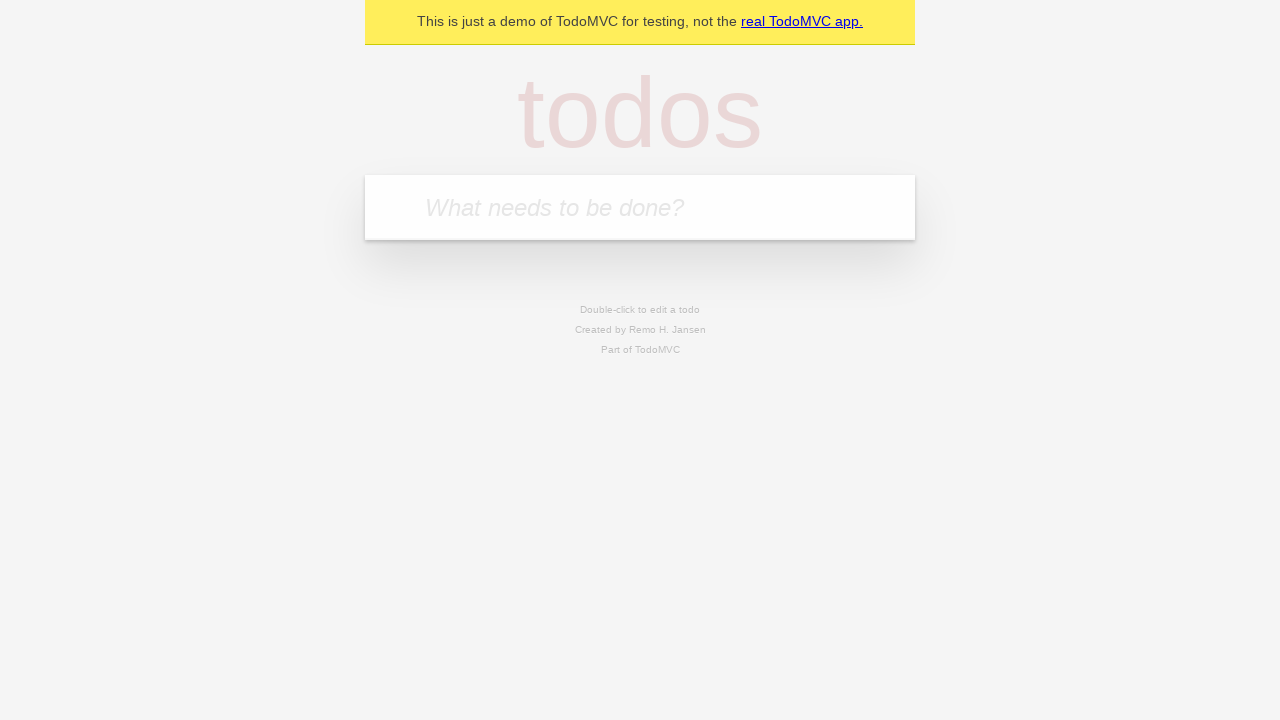

Navigated to TodoMVC demo application
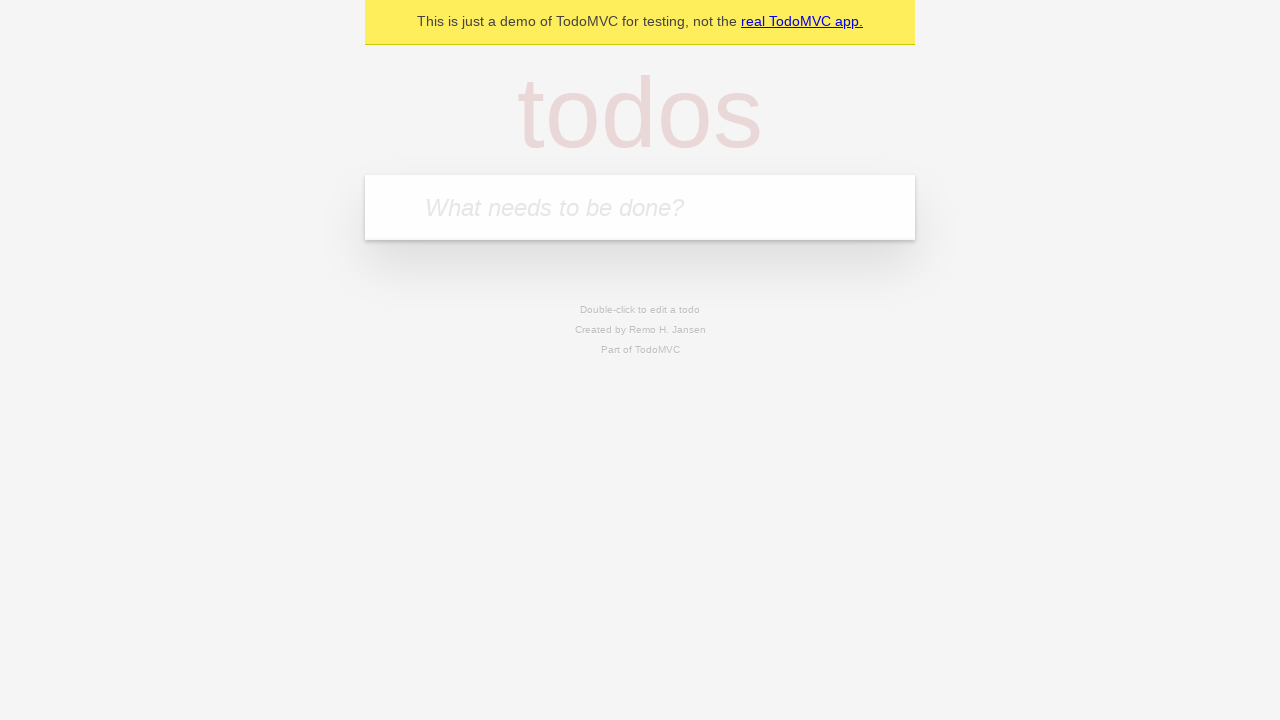

Located the new todo input field
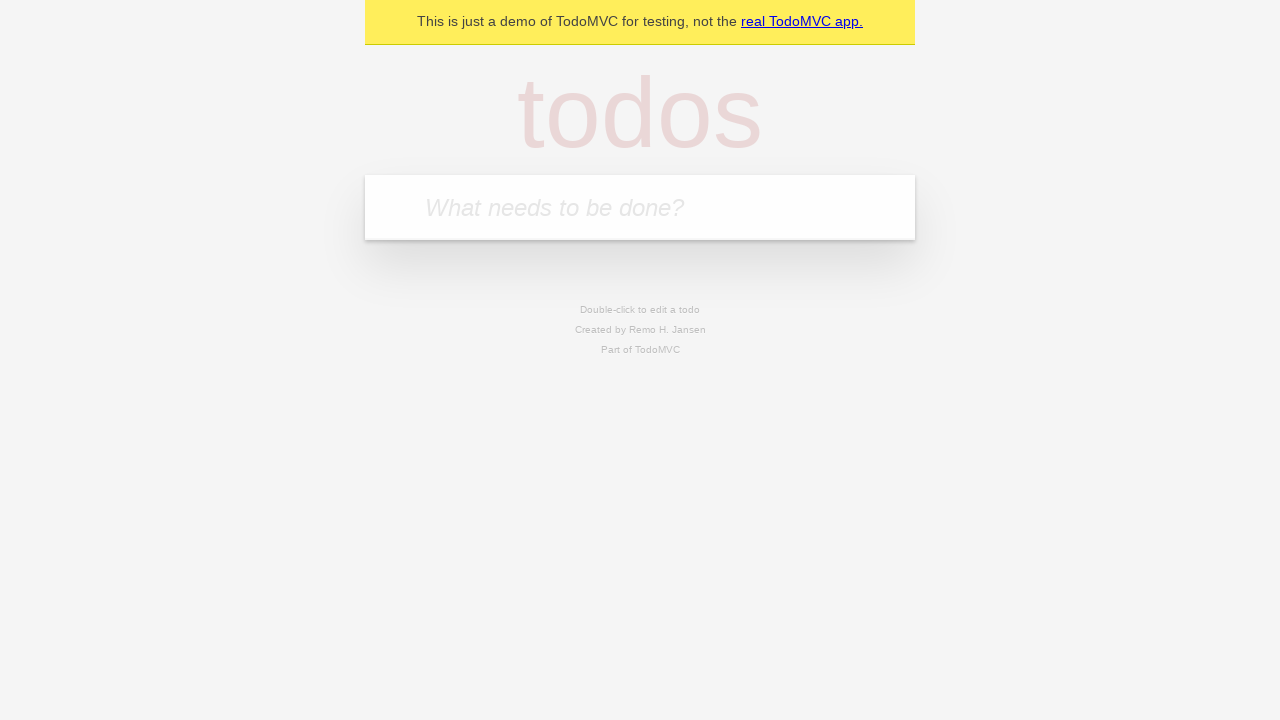

Filled new todo input with 'buy some cheese' on internal:attr=[placeholder="What needs to be done?"i]
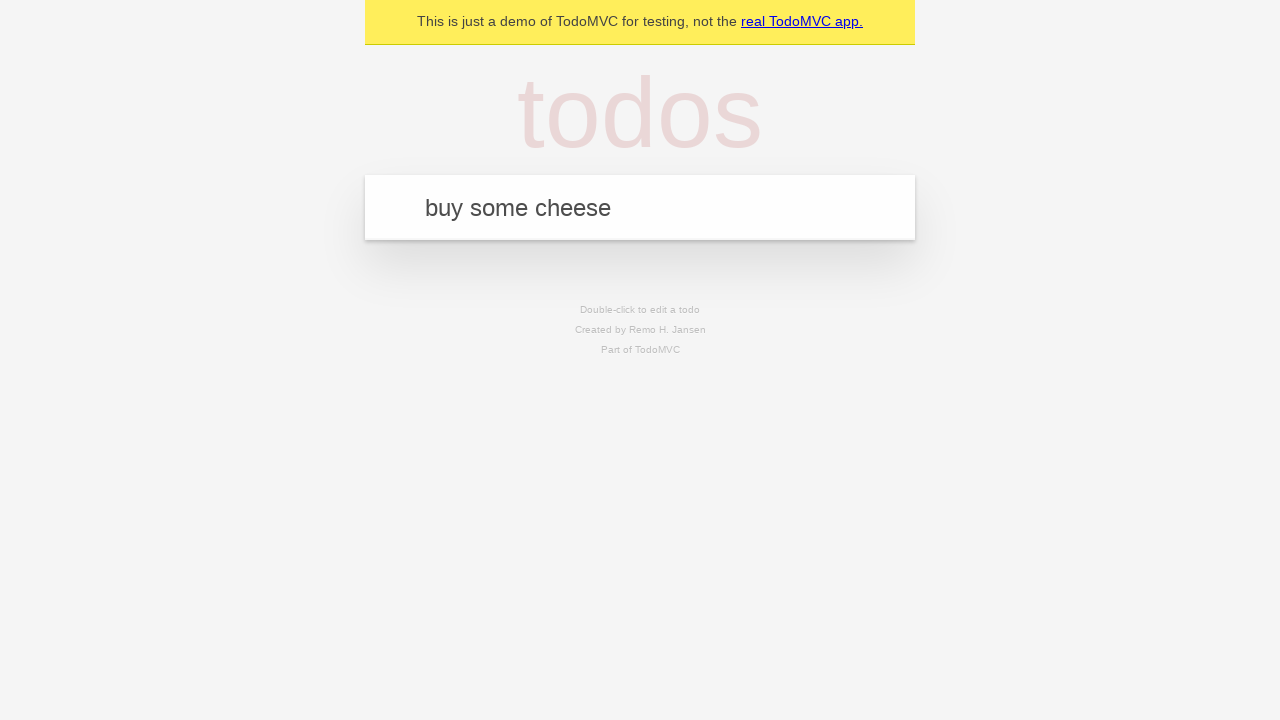

Pressed Enter to add 'buy some cheese' to the todo list on internal:attr=[placeholder="What needs to be done?"i]
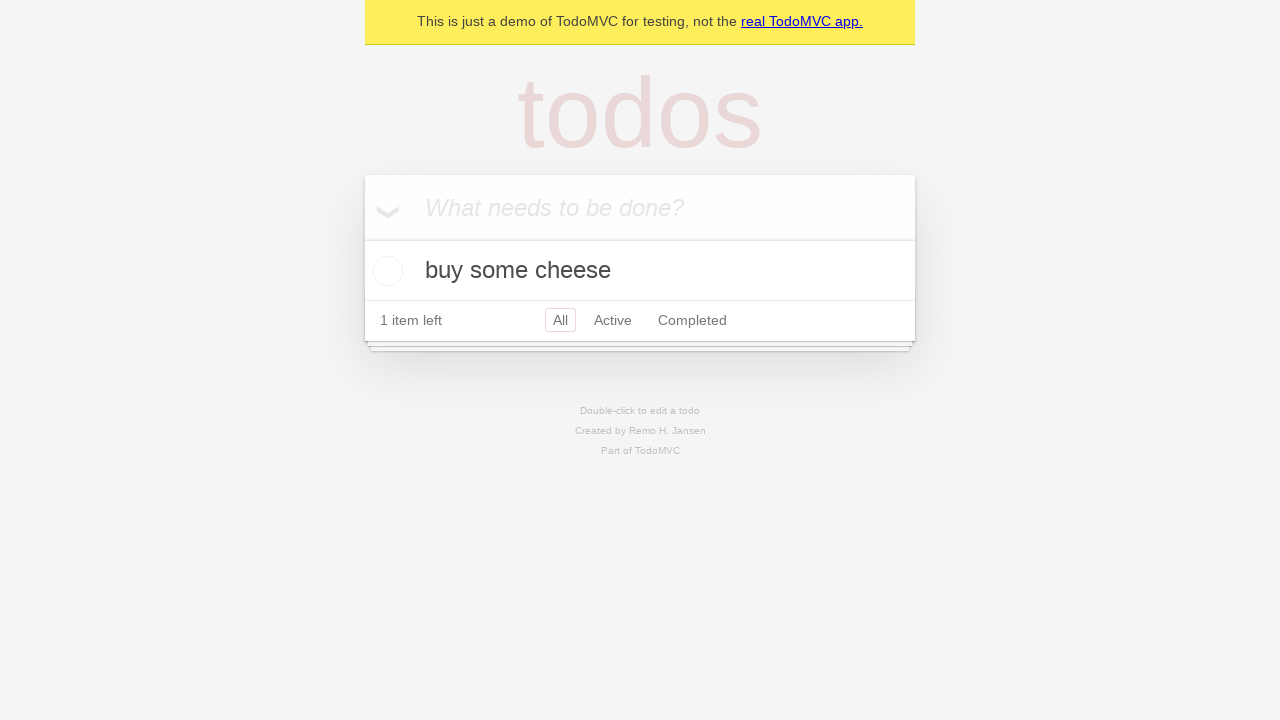

Filled new todo input with 'feed the cat' on internal:attr=[placeholder="What needs to be done?"i]
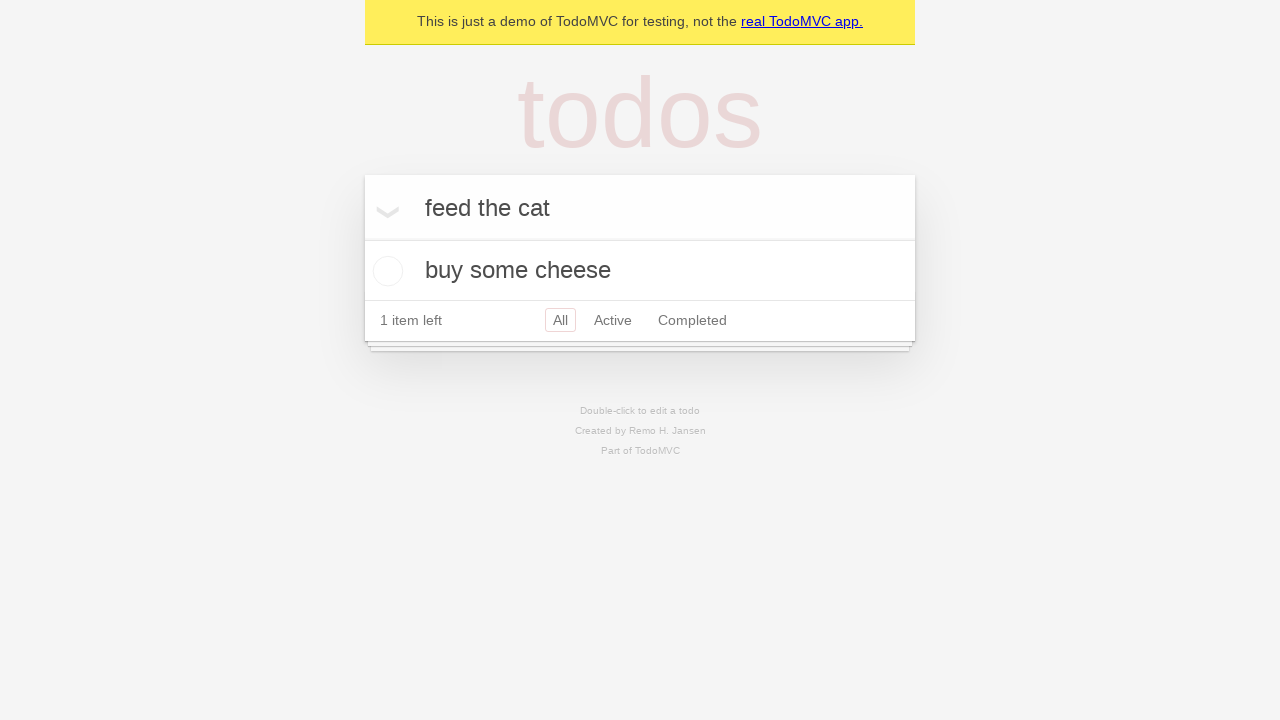

Pressed Enter to add 'feed the cat' to the todo list on internal:attr=[placeholder="What needs to be done?"i]
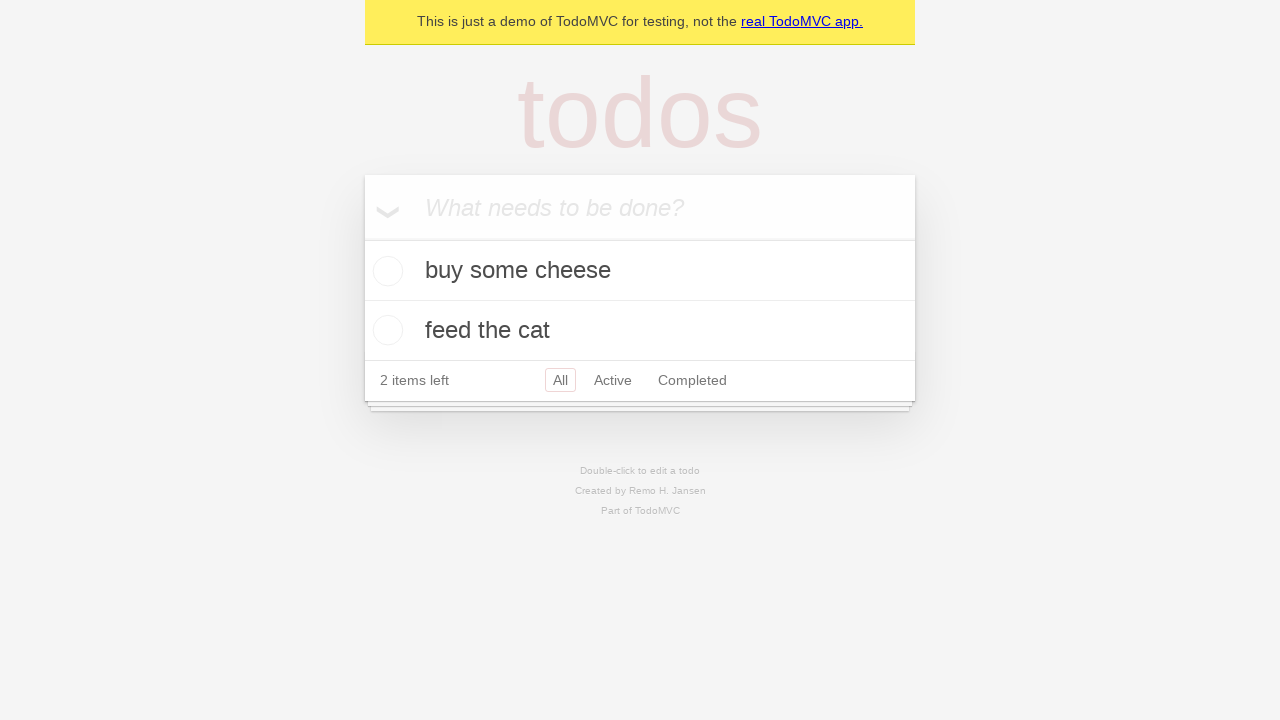

Filled new todo input with 'book a doctors appointment' on internal:attr=[placeholder="What needs to be done?"i]
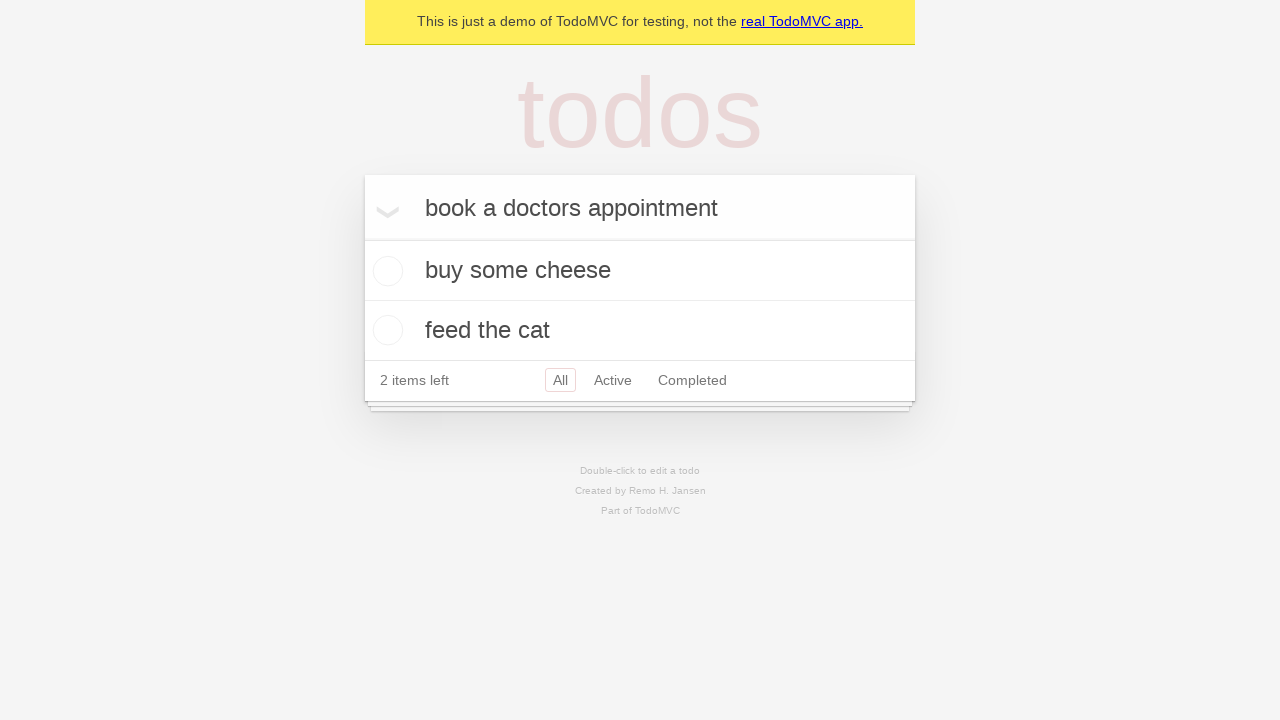

Pressed Enter to add 'book a doctors appointment' to the todo list on internal:attr=[placeholder="What needs to be done?"i]
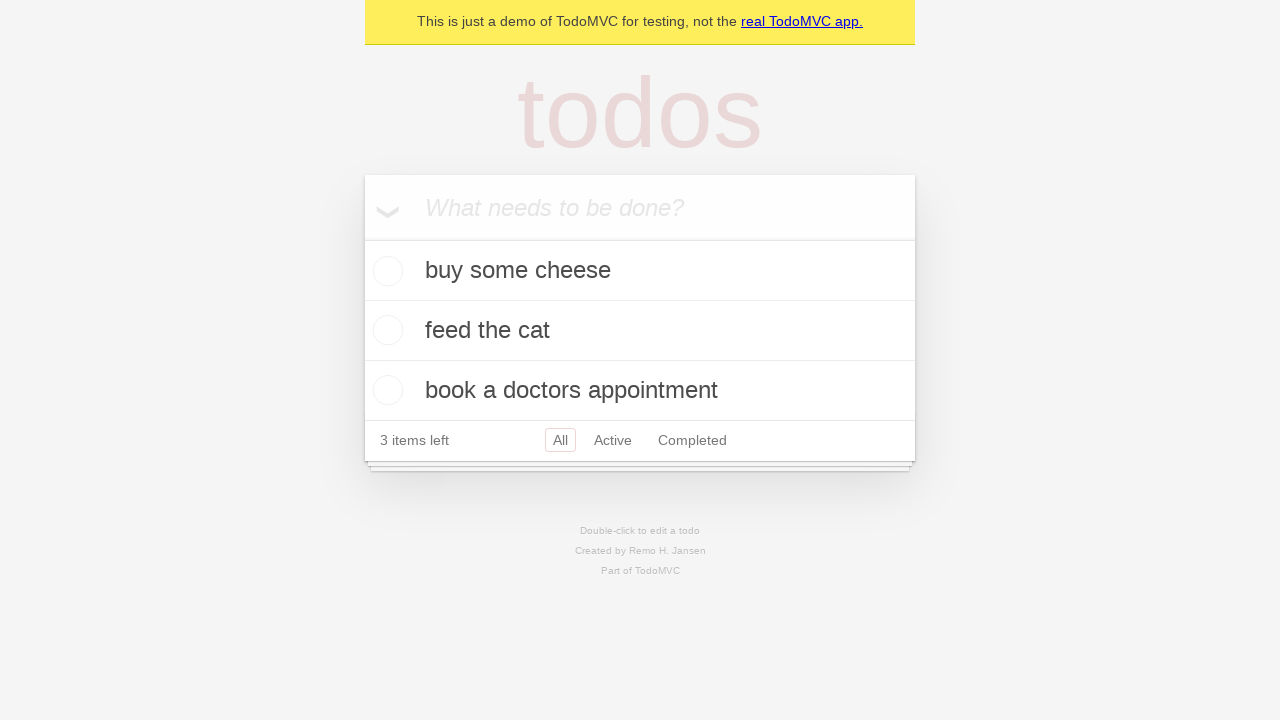

Todo counter element appeared
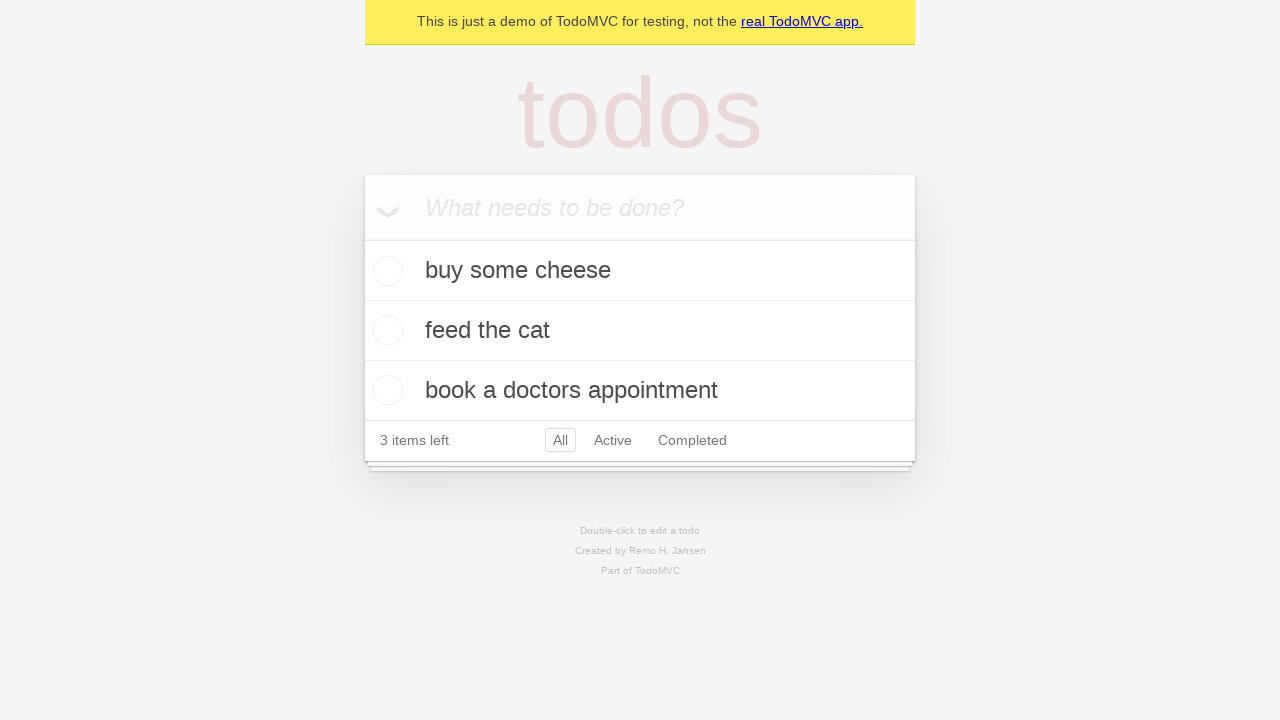

All 3 todo items are now visible in the list
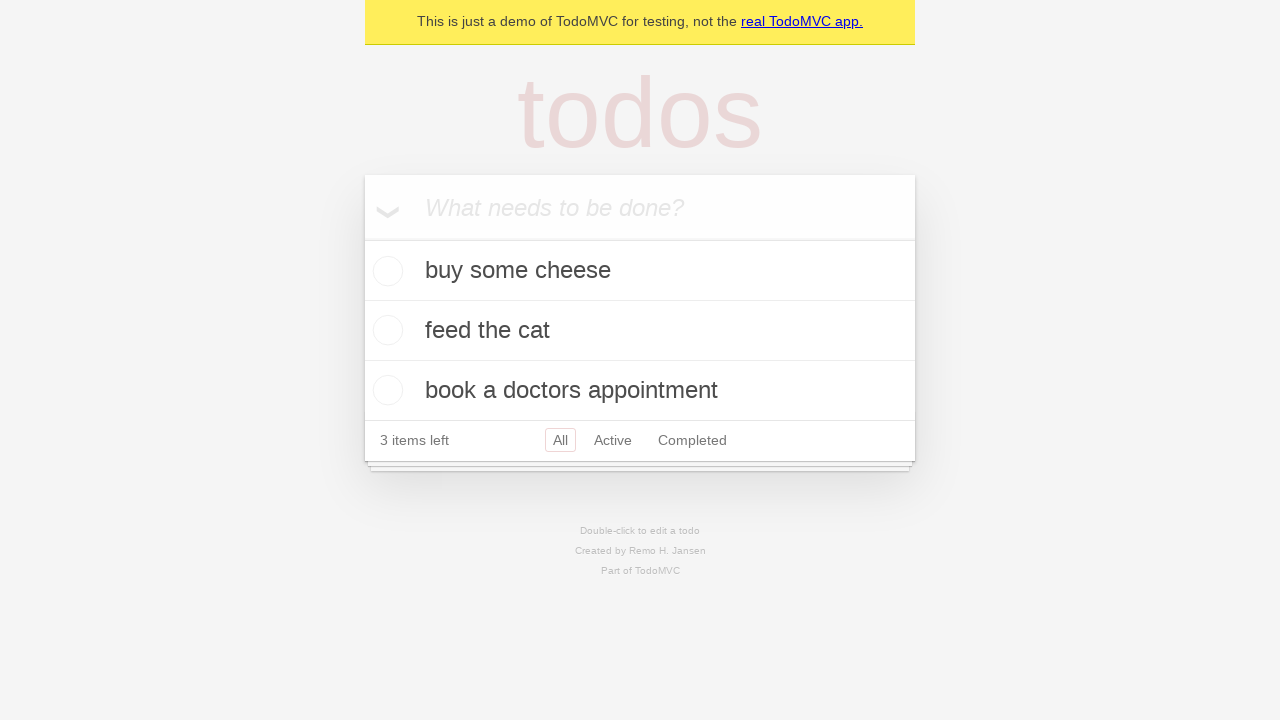

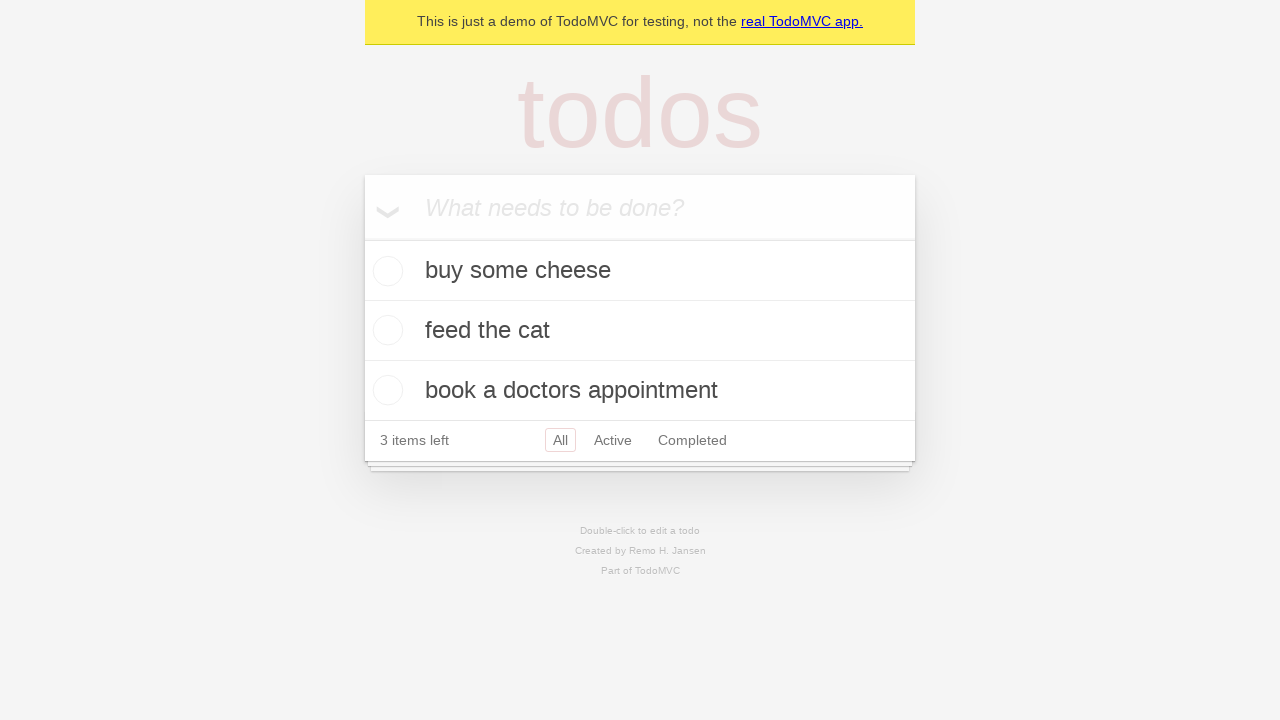